Tests the online payment section on MTS Belarus website by clicking on the payment section, opening a payment selector, and verifying that payment form fields (account number, sum, and email) are displayed with correct labels.

Starting URL: https://www.mts.by/

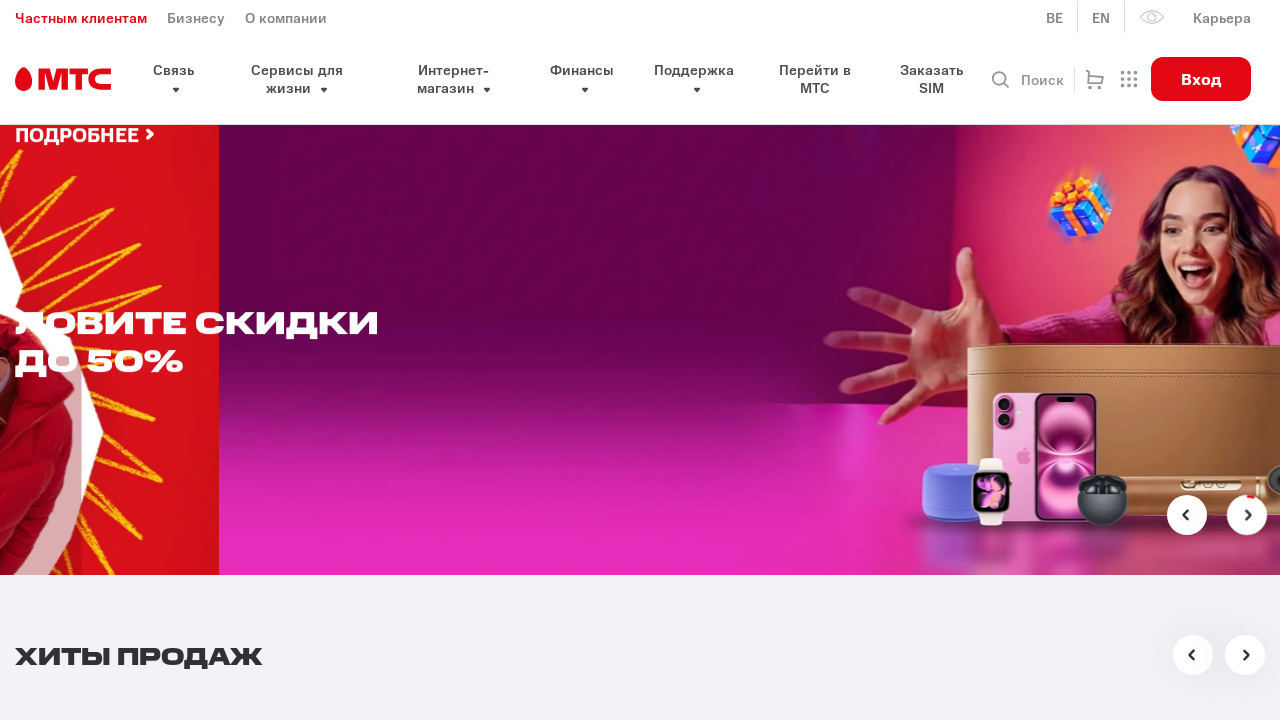

Online payment section element loaded
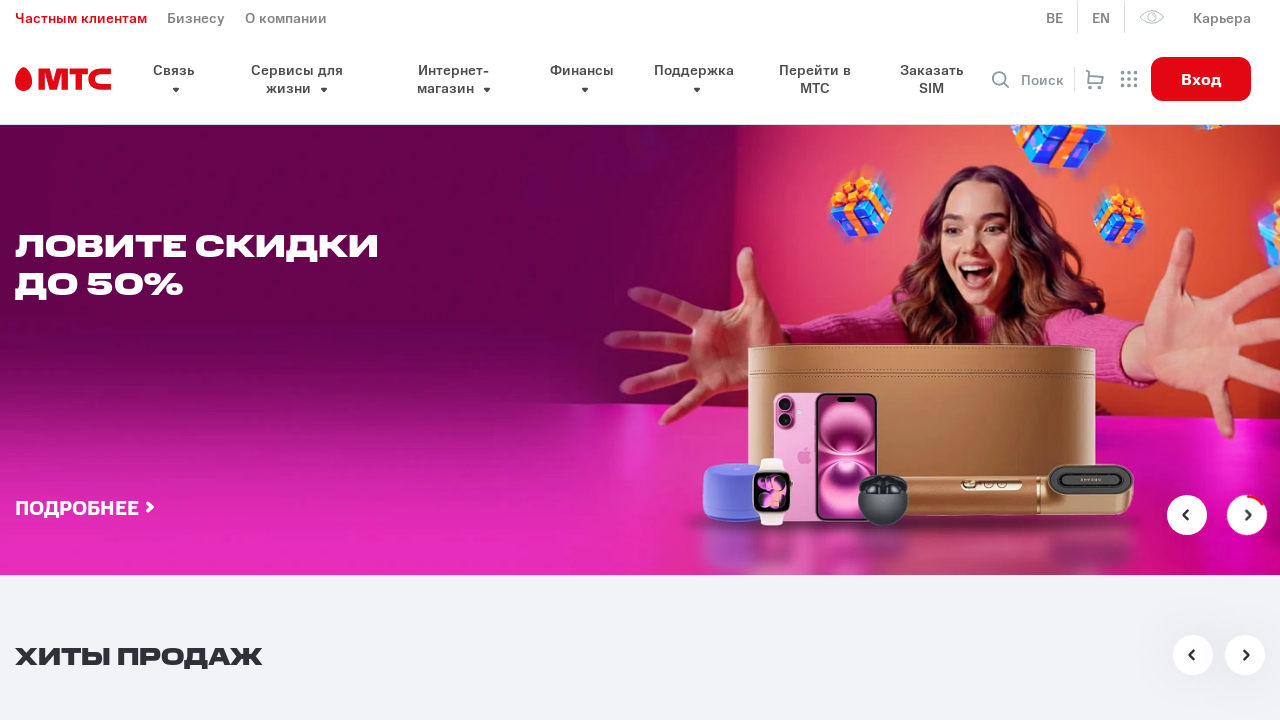

Clicked on the online payment section at (428, 361) on #pay-section > div > div > div.col-12.col-xl-8 > section > div
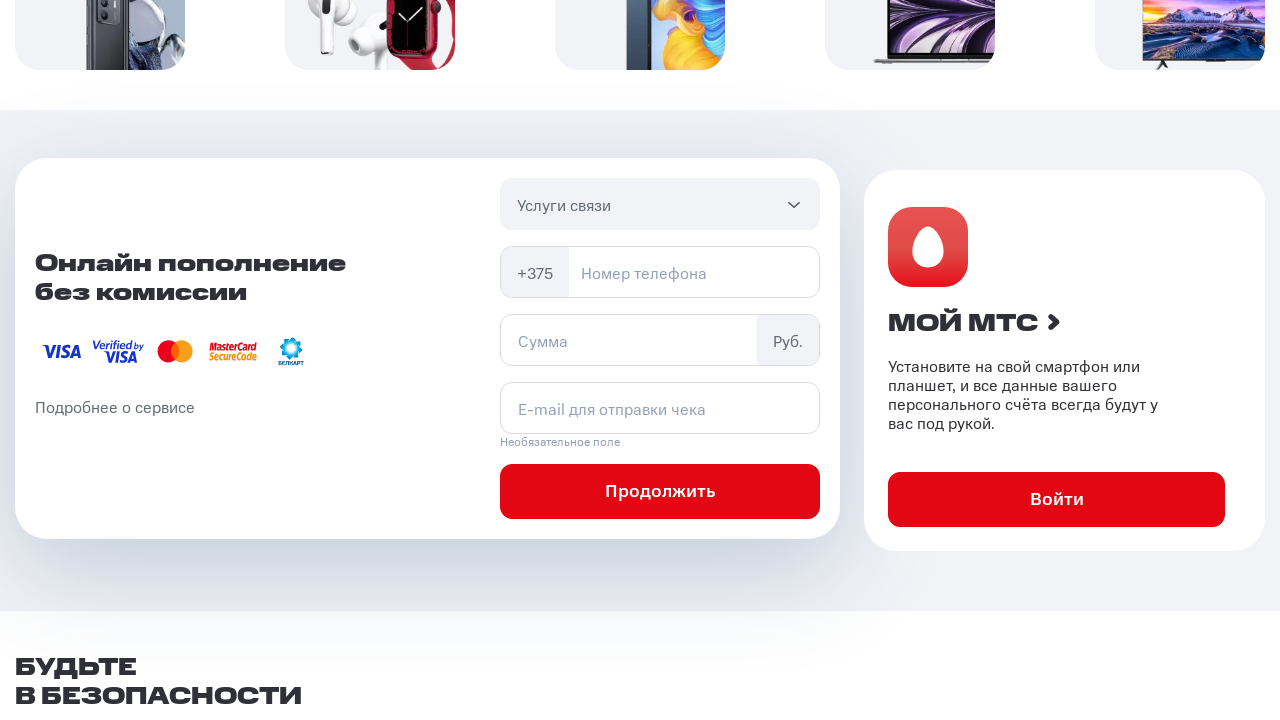

Payment type selector button element loaded
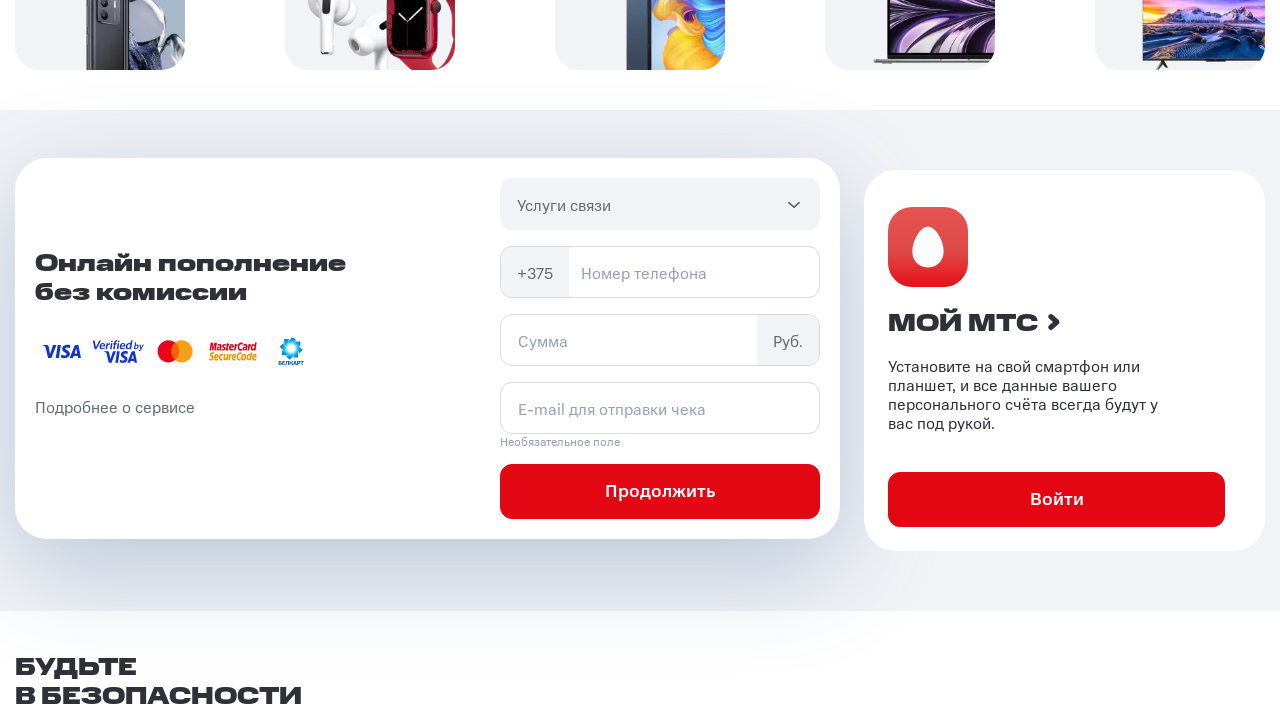

Clicked on the payment type selector button to open dropdown at (564, 205) on #pay-section > div > div > div.col-12.col-xl-8 > section > div > div.pay__form >
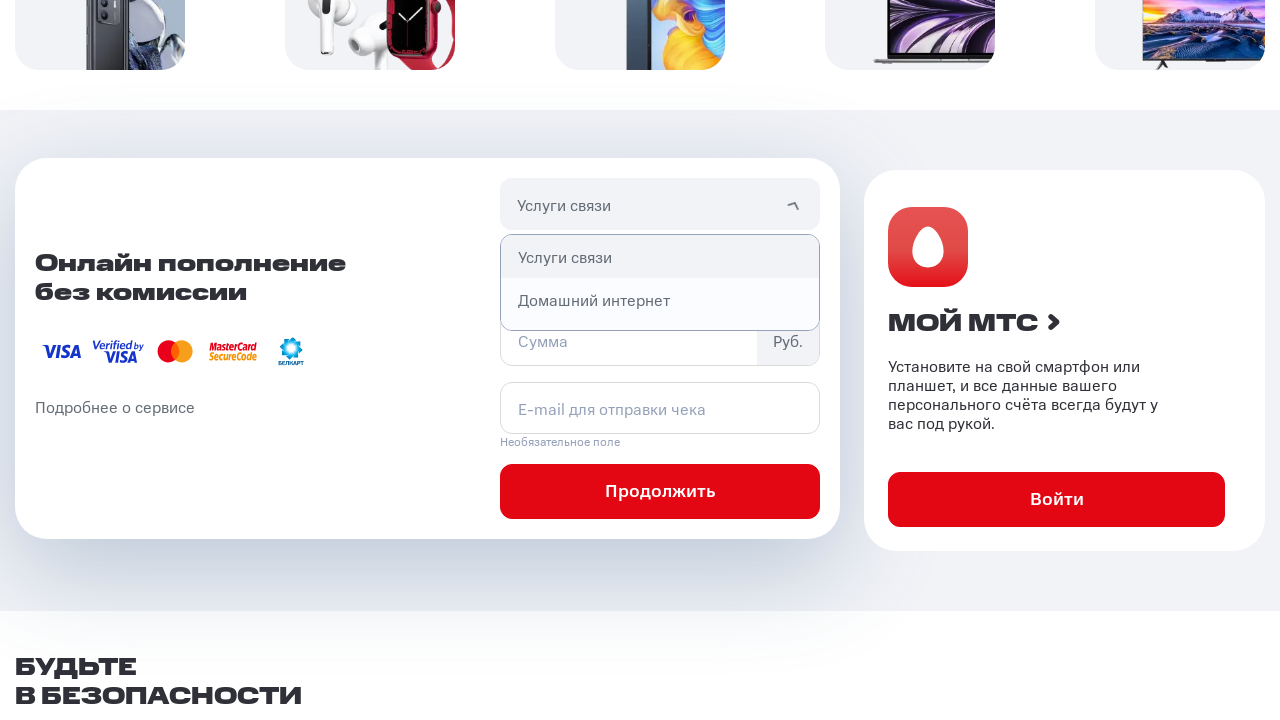

Account number field (#score-arrears) became visible
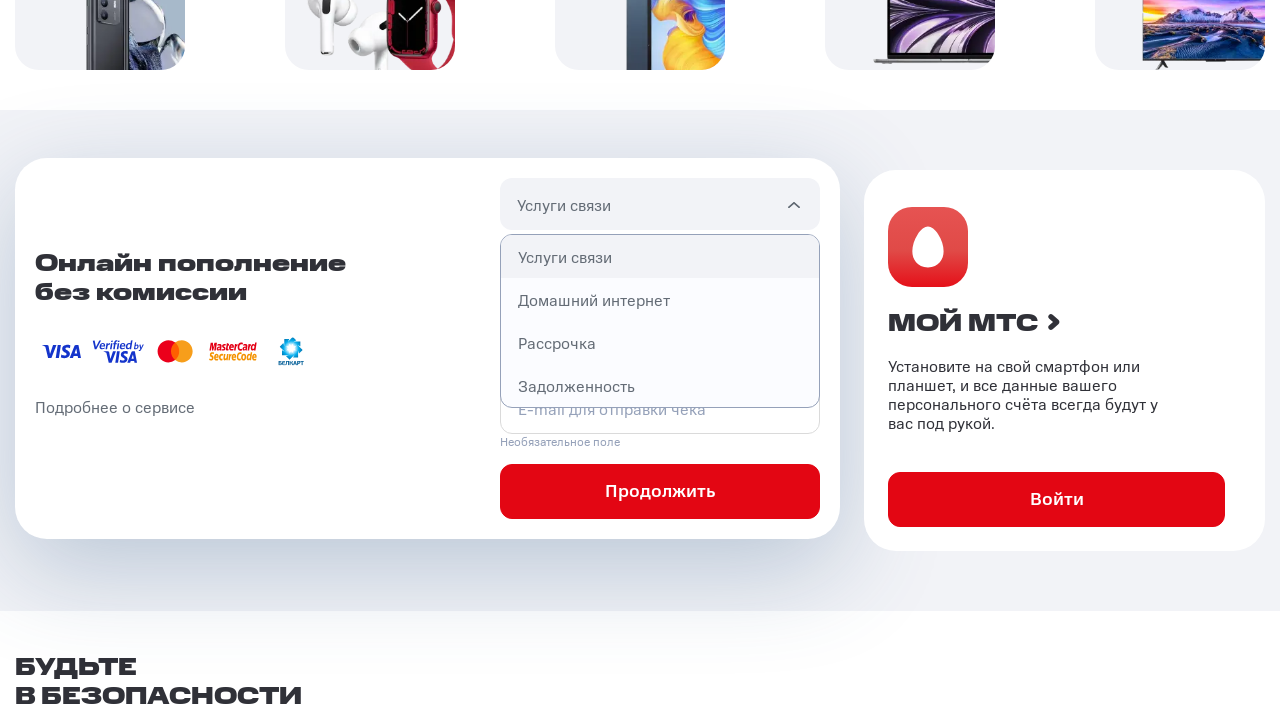

Sum field (#arrears-sum) became visible
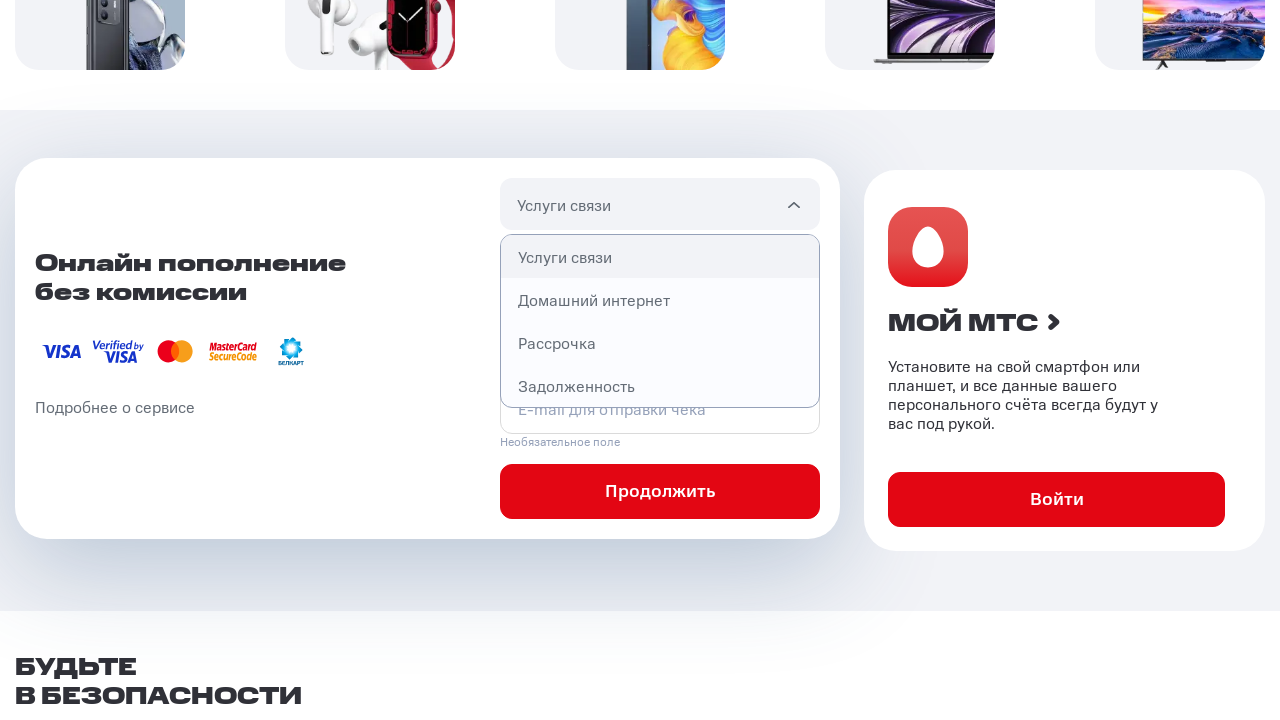

Email field (#arrears-email) became visible
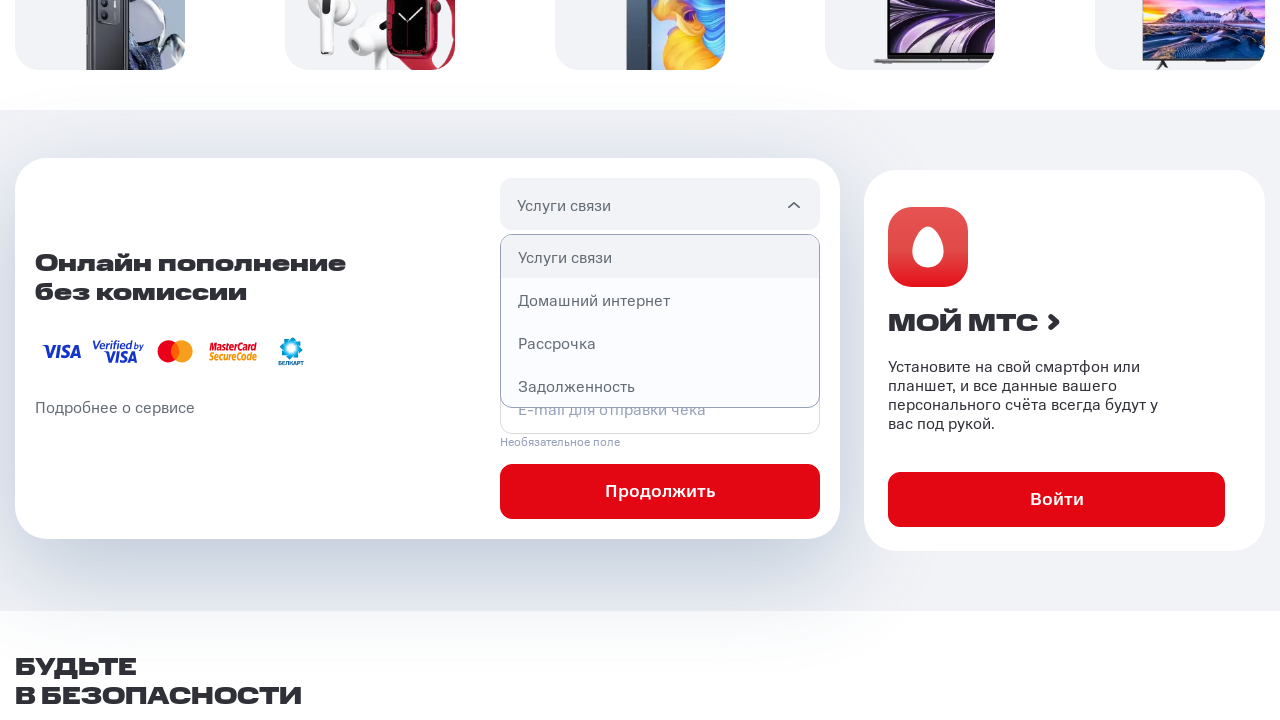

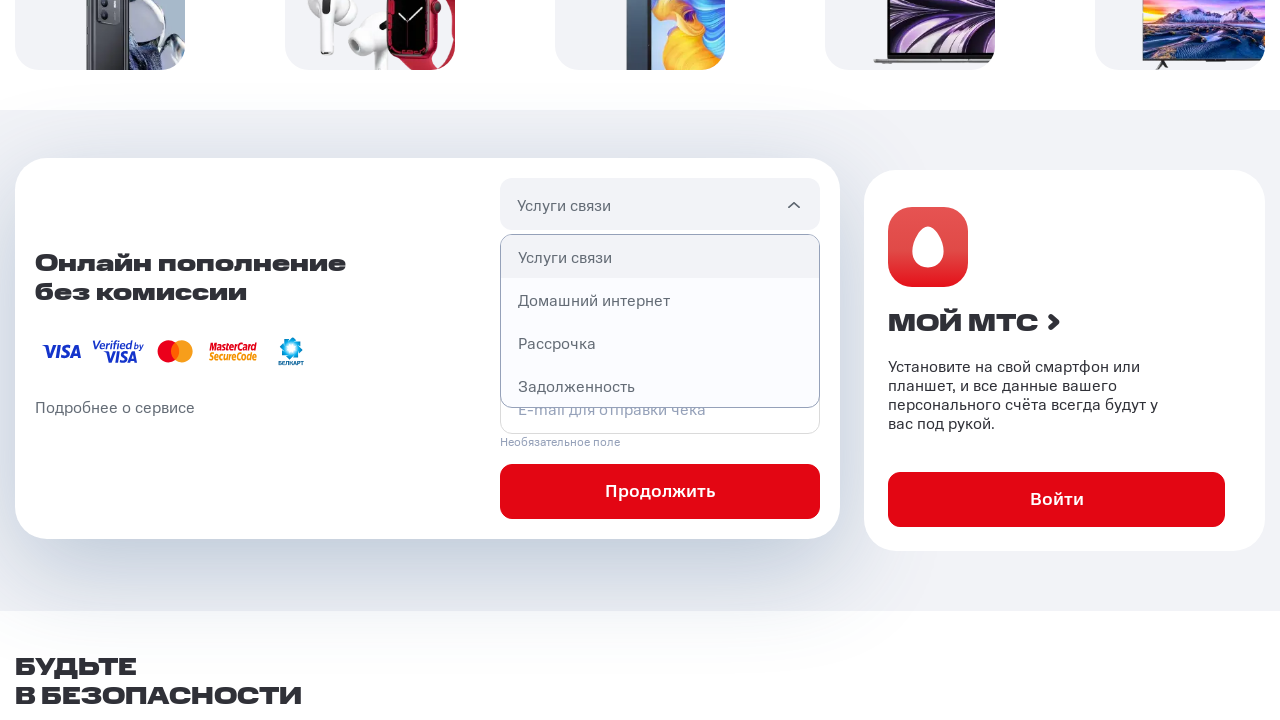